Opens the Lithuanian bus tickets website and verifies the page loads successfully

Starting URL: https://www.autobusubilietai.lt/

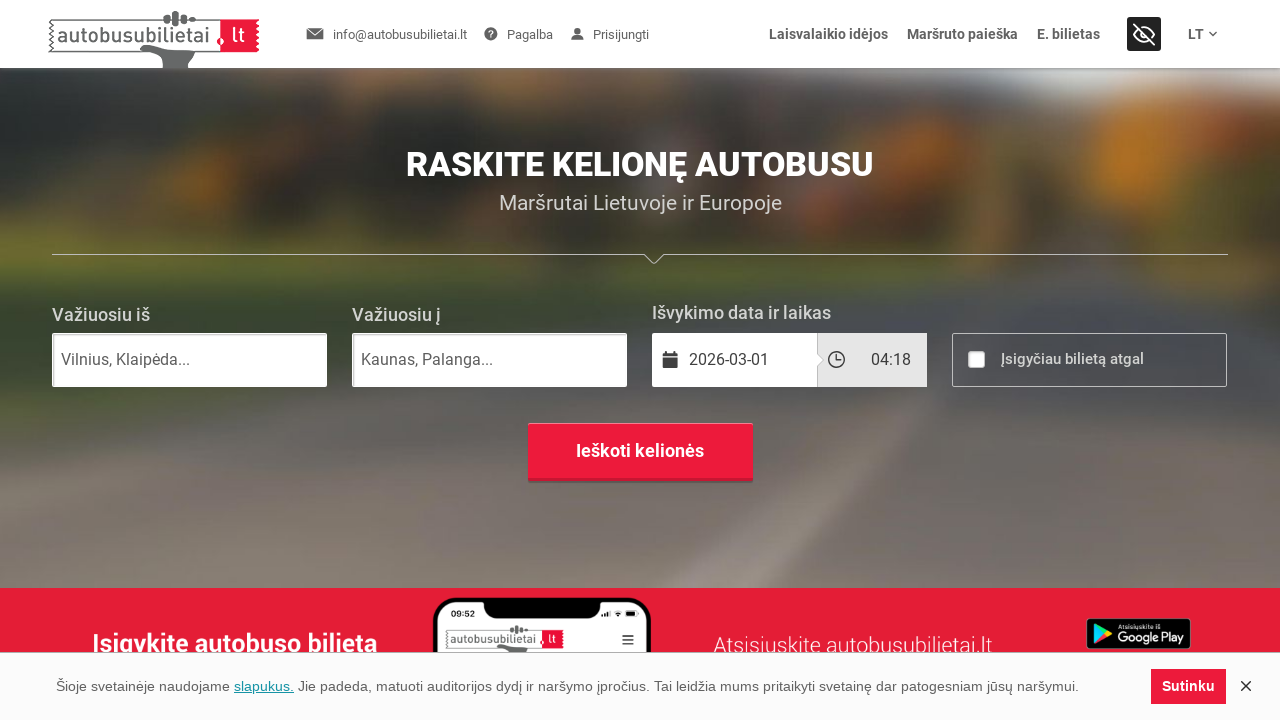

Navigated to Lithuanian bus tickets website
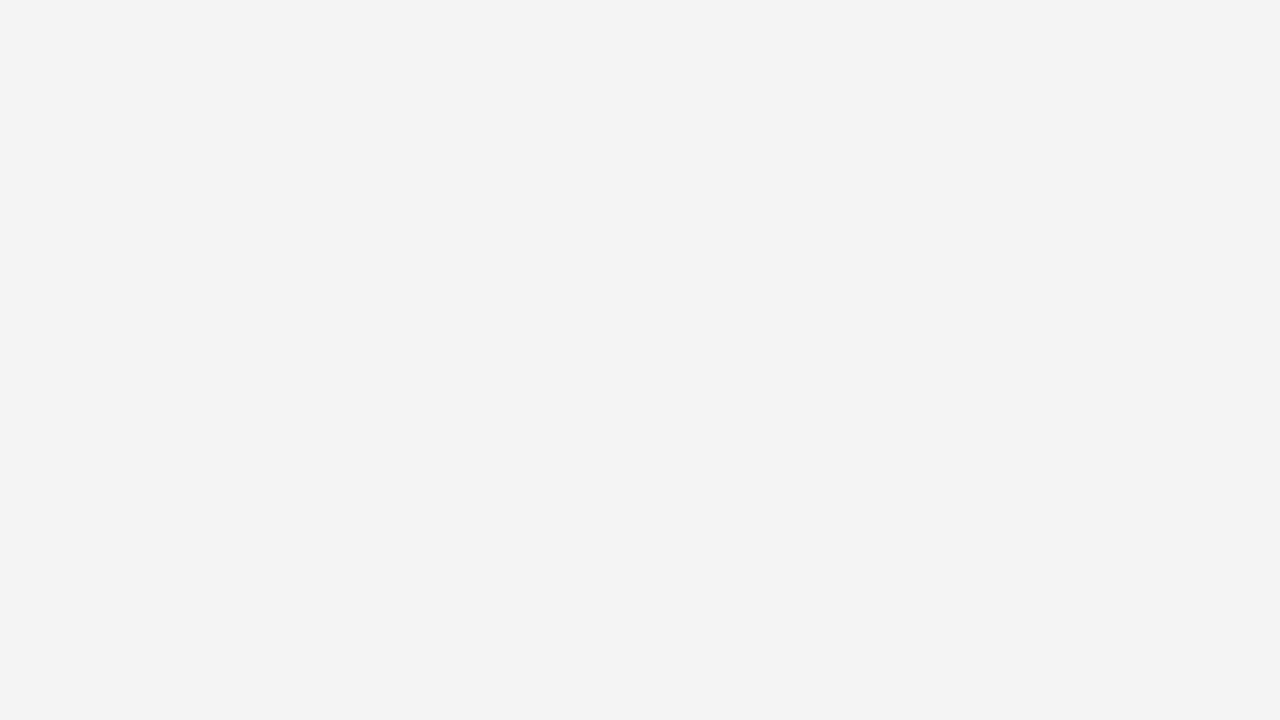

Page fully loaded - network idle state reached
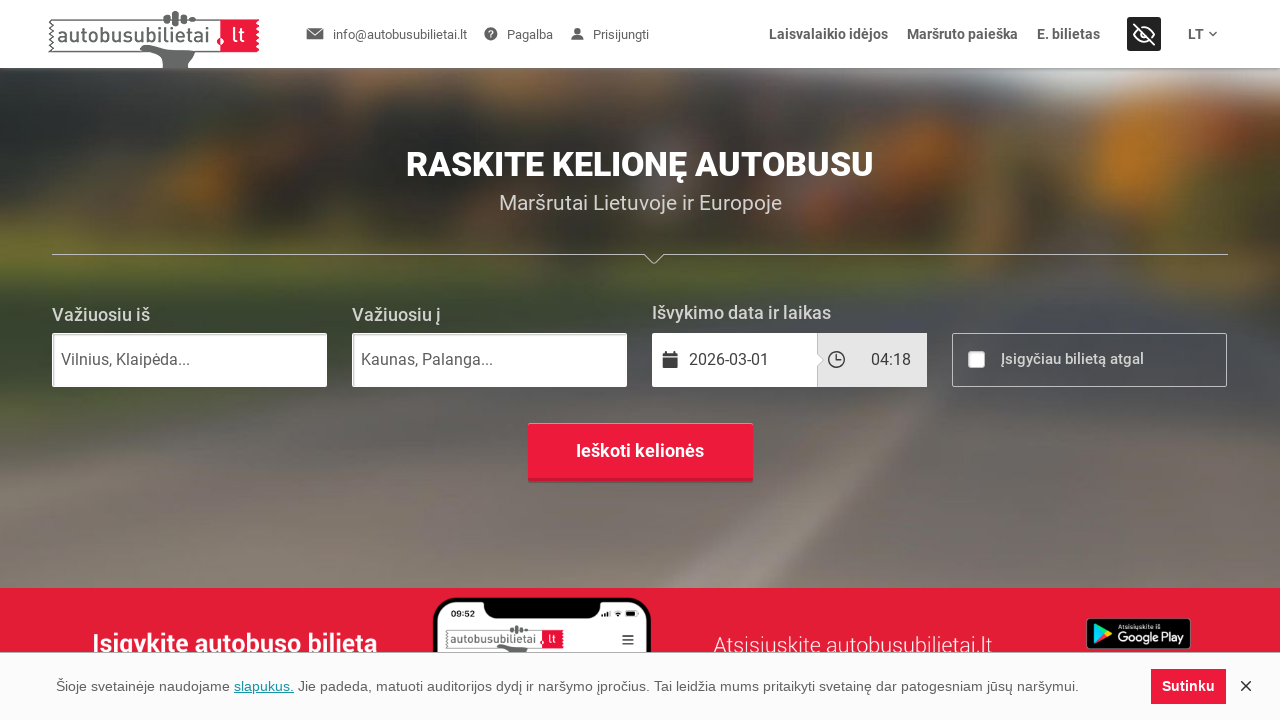

Verified page URL is correct
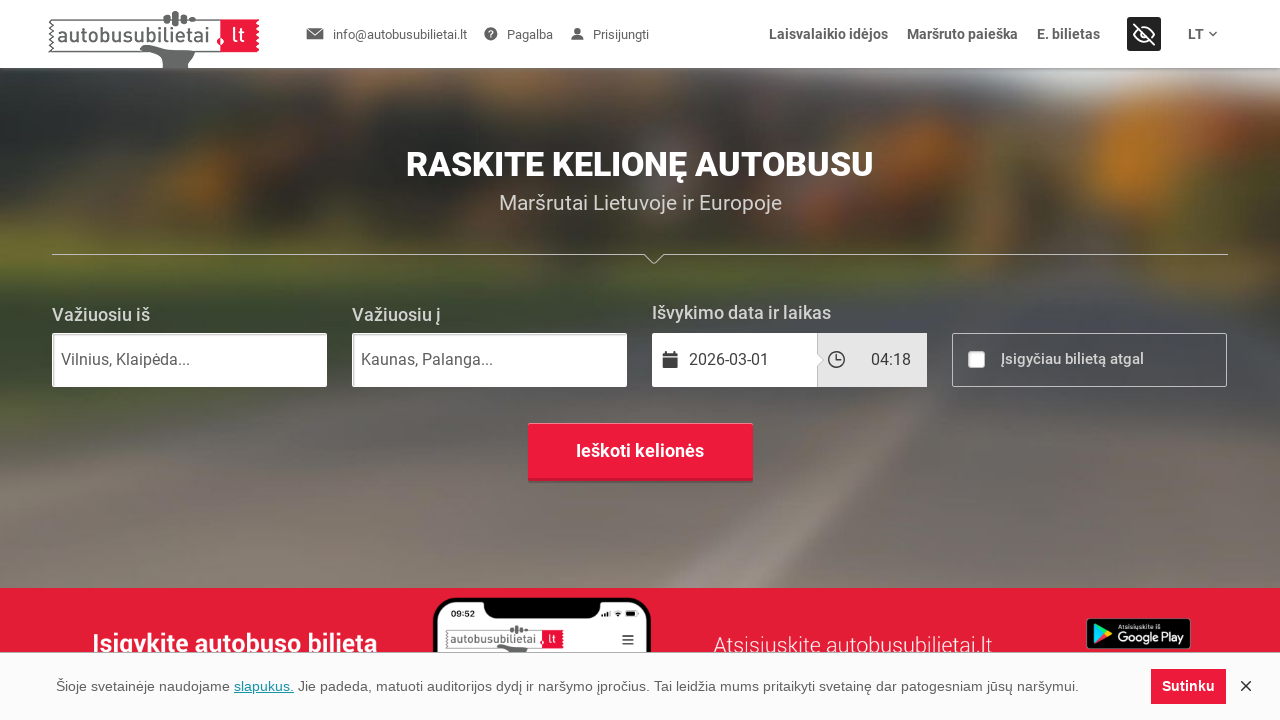

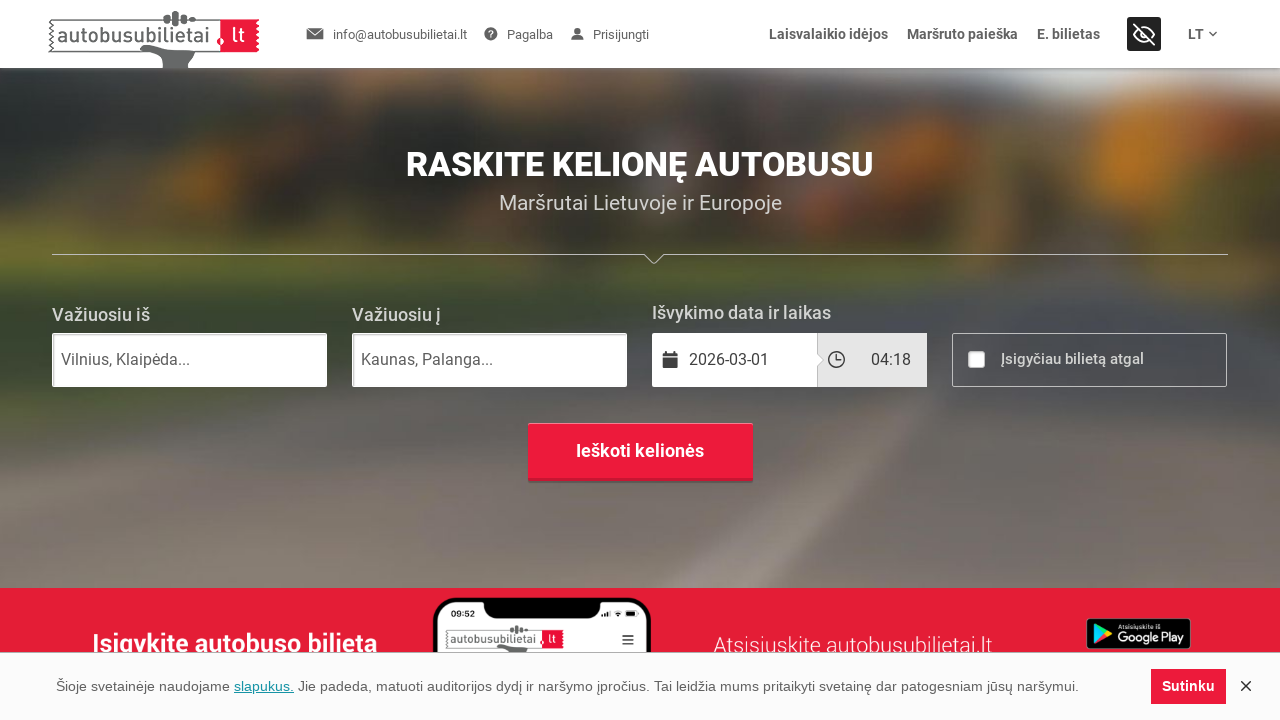